Tests the search functionality by filling in search term, price range filters, and clicking submit

Starting URL: http://open-eshop.stqa.ru/search.html?search

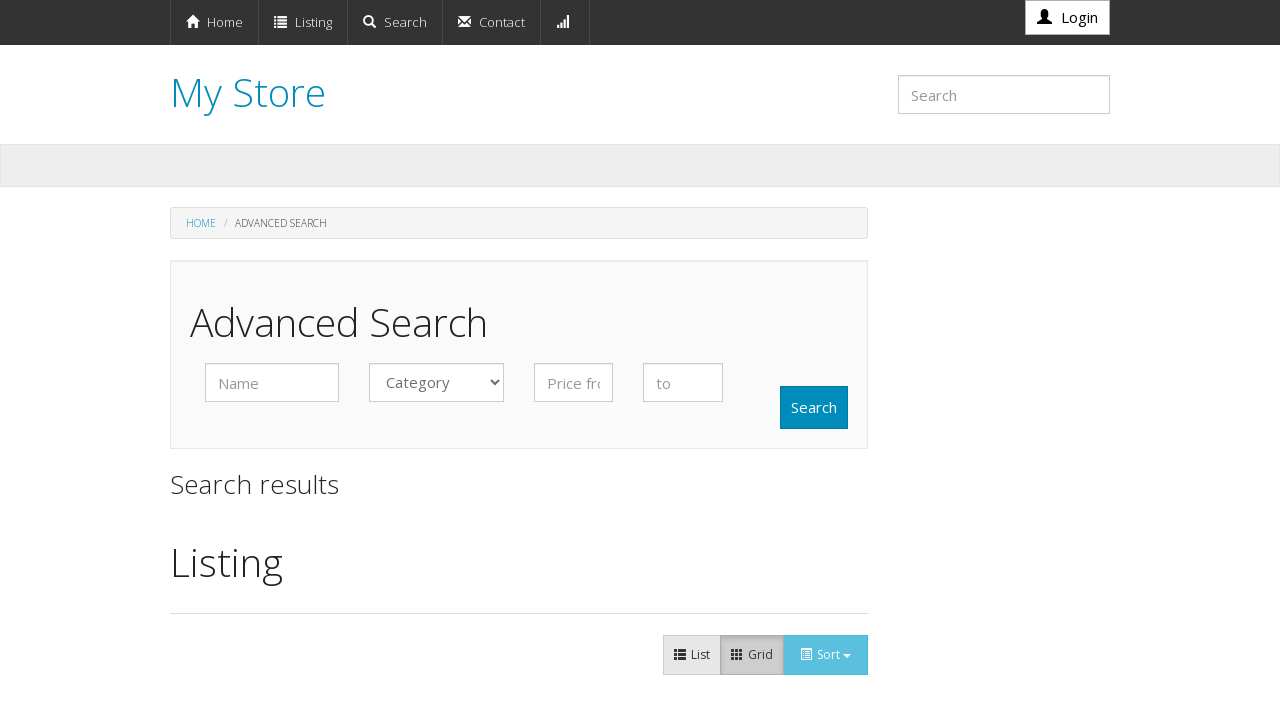

Cleared search field on #search
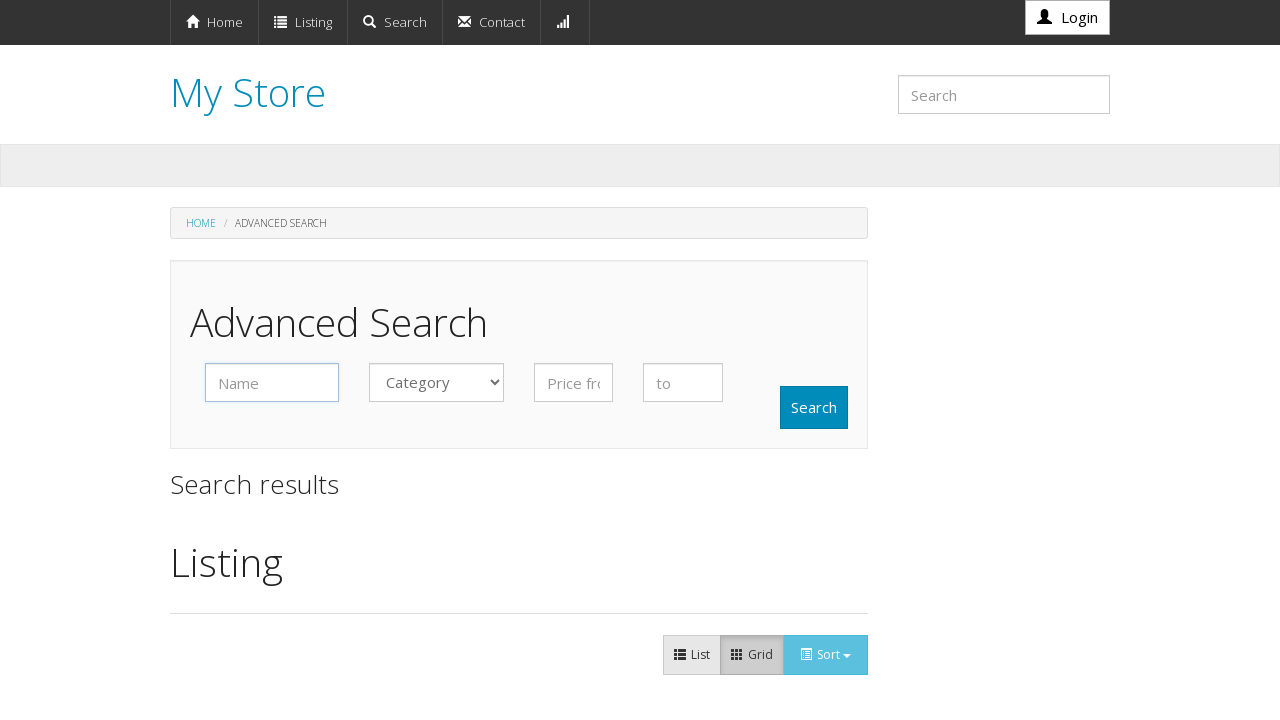

Filled search field with 'Cupon1' on #search
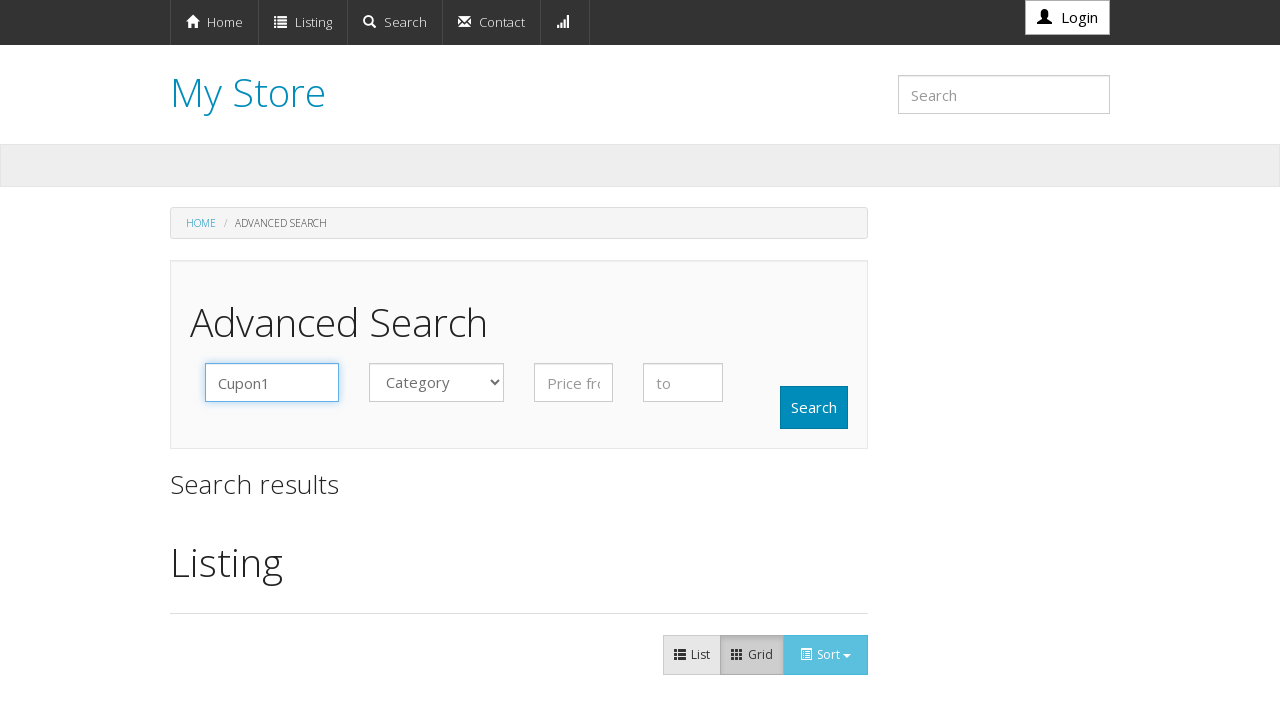

Filled minimum price filter with '1' on input[name='price-min']
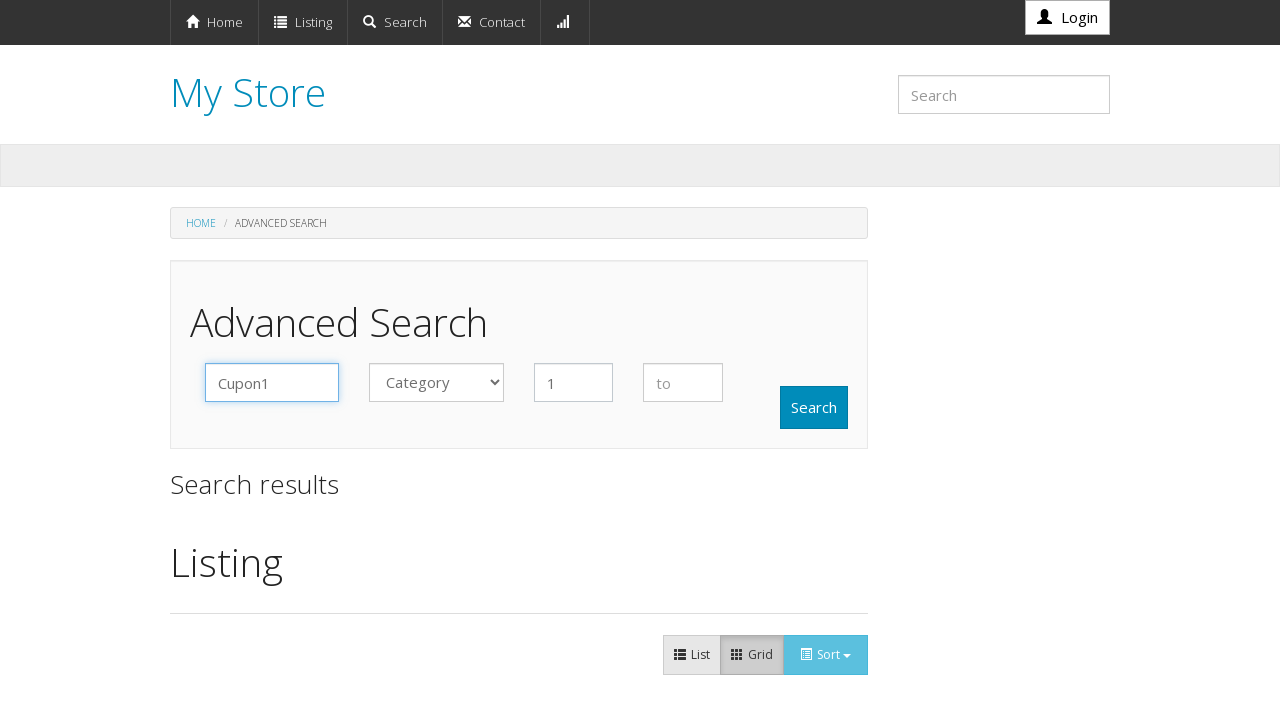

Filled maximum price filter with '2' on input[name='price-max']
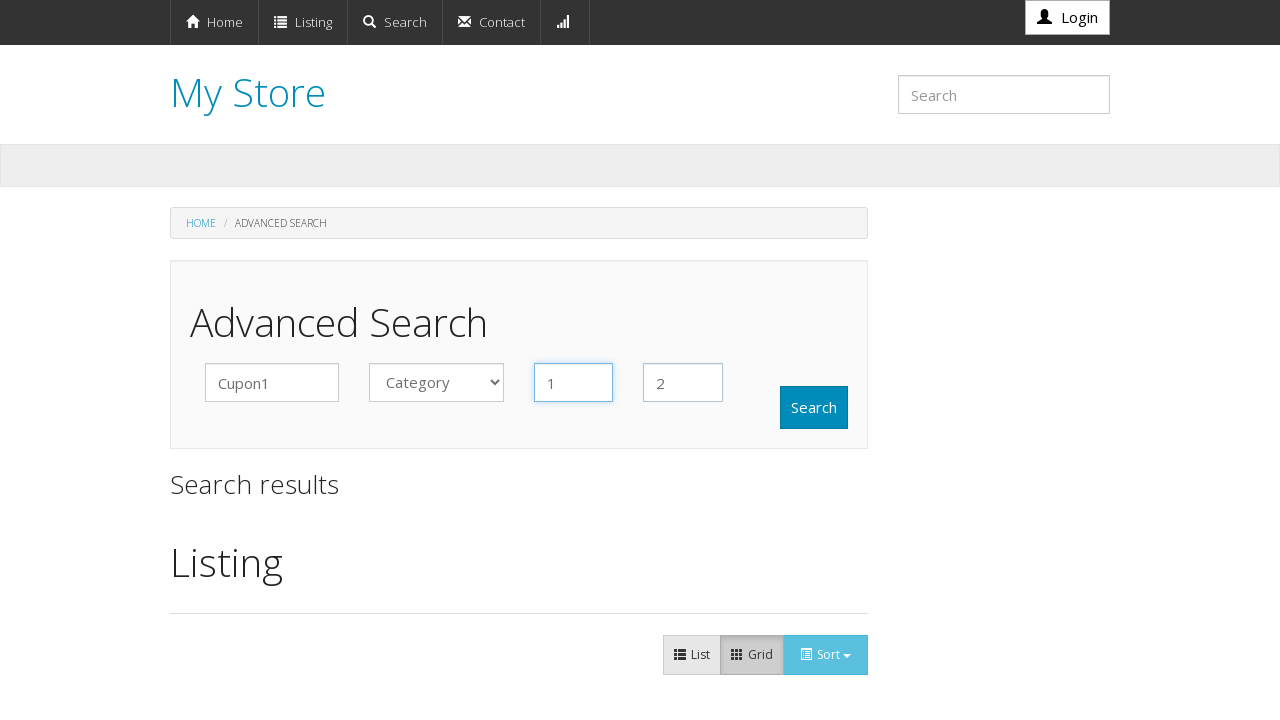

Clicked on minimum price field at (574, 383) on input[name='price-min']
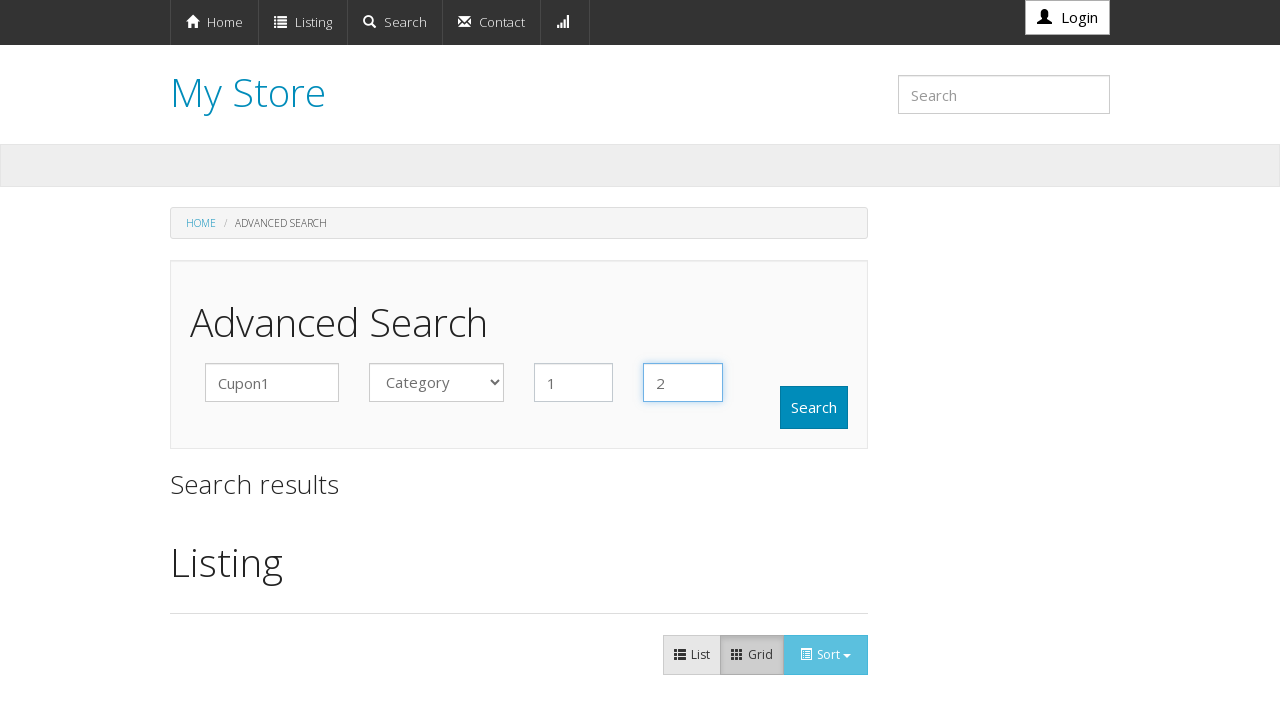

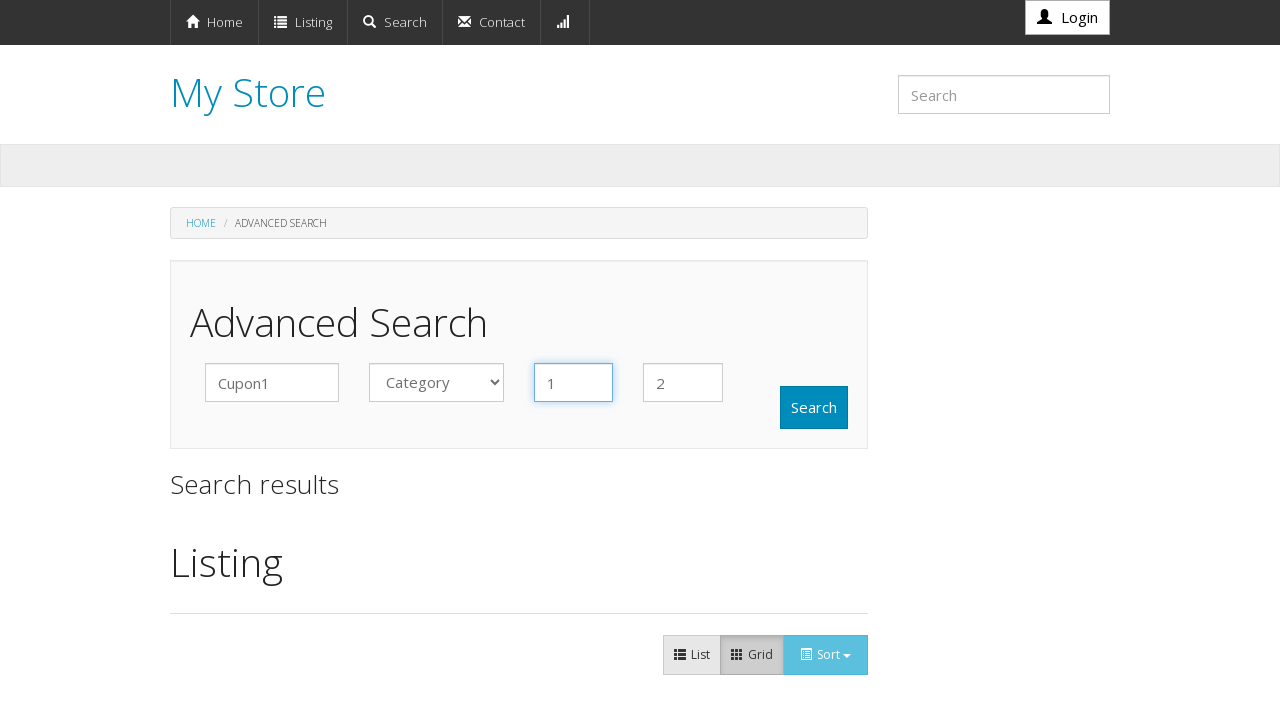